Tests dynamic checkbox control by clicking the Remove button to remove a checkbox, verifying it's gone, then clicking Add to bring it back

Starting URL: https://the-internet.herokuapp.com/dynamic_controls

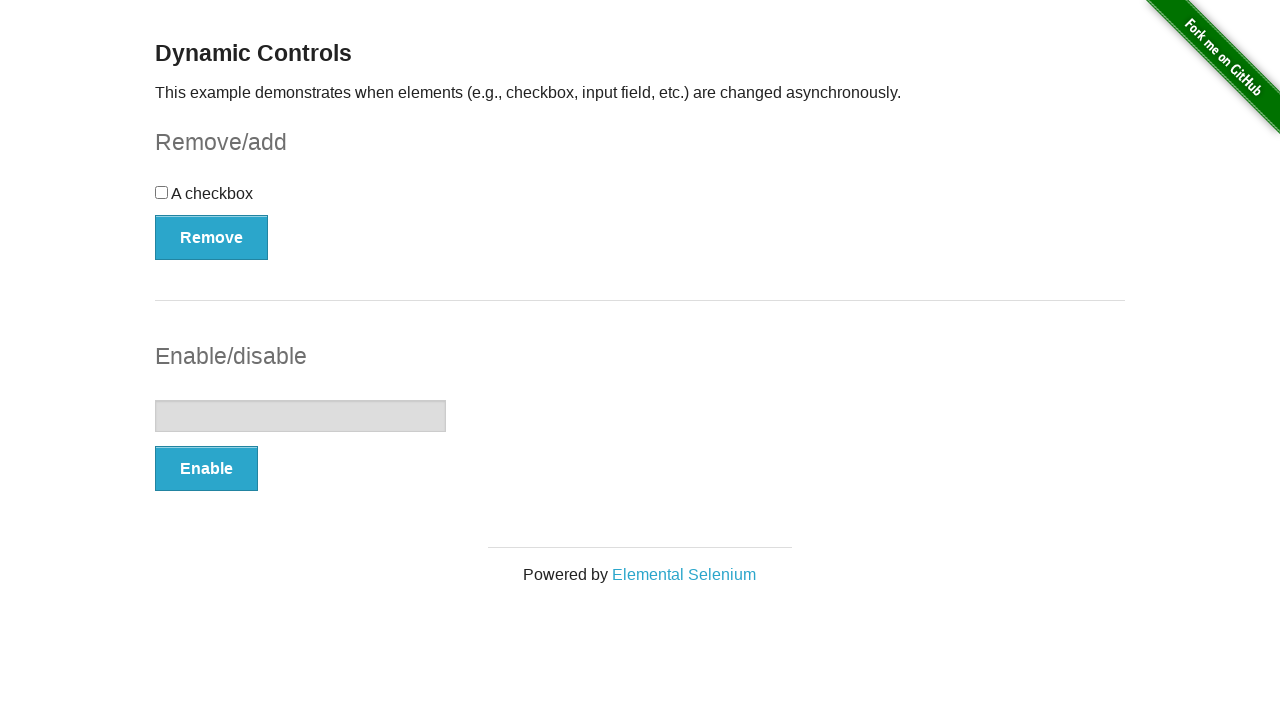

Clicked Remove button to remove the checkbox at (212, 237) on #checkbox-example button
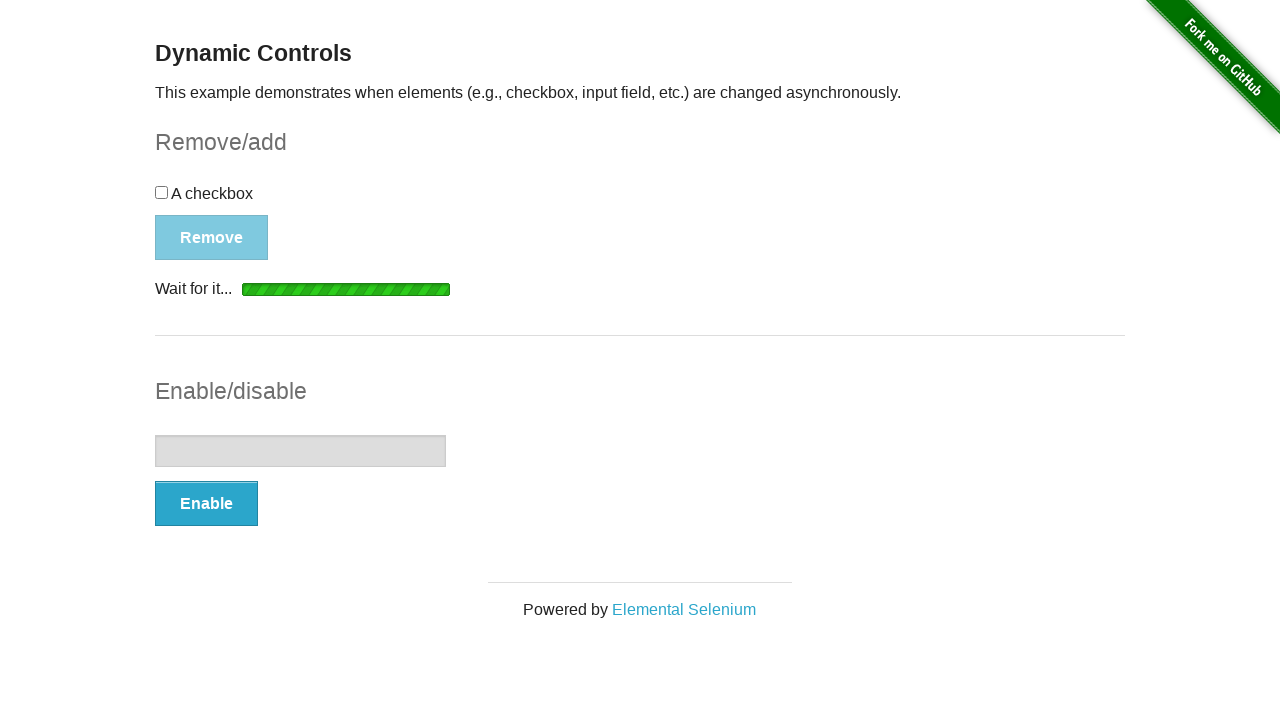

Message appeared confirming checkbox removal
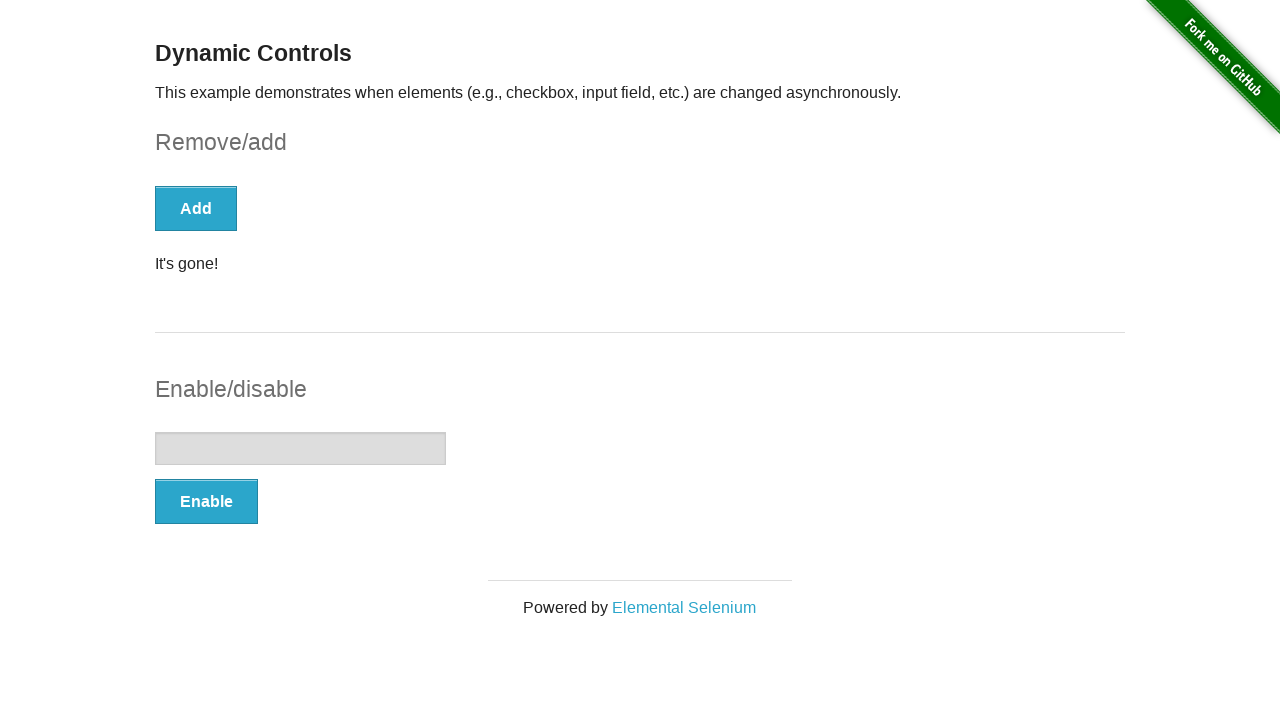

Verified checkbox is no longer visible
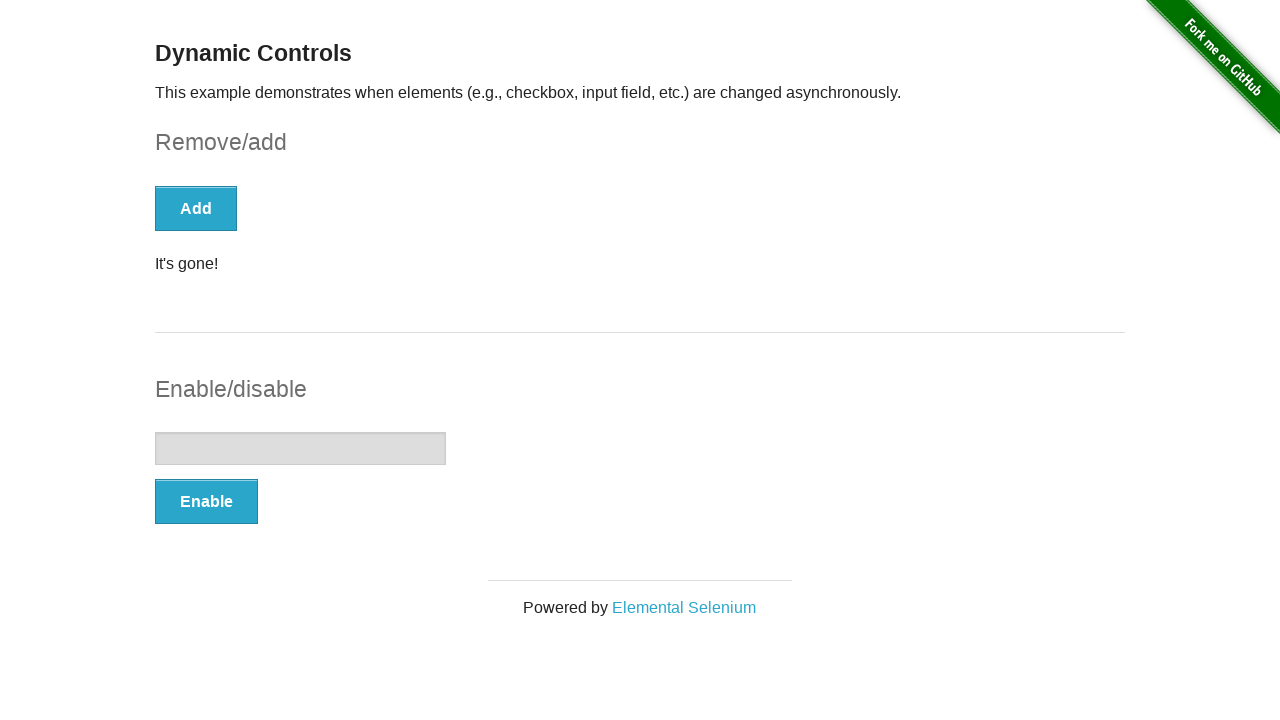

Clicked Add button to restore the checkbox at (196, 208) on #checkbox-example button
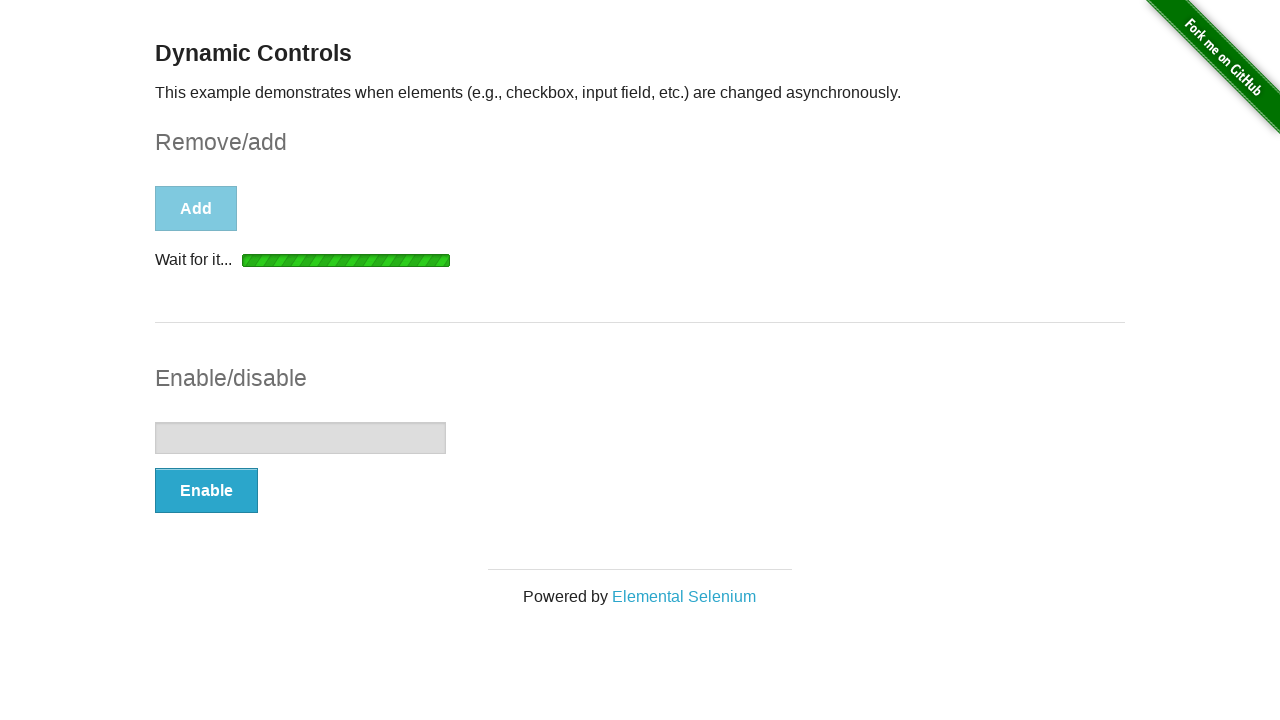

Checkbox reappeared on the page
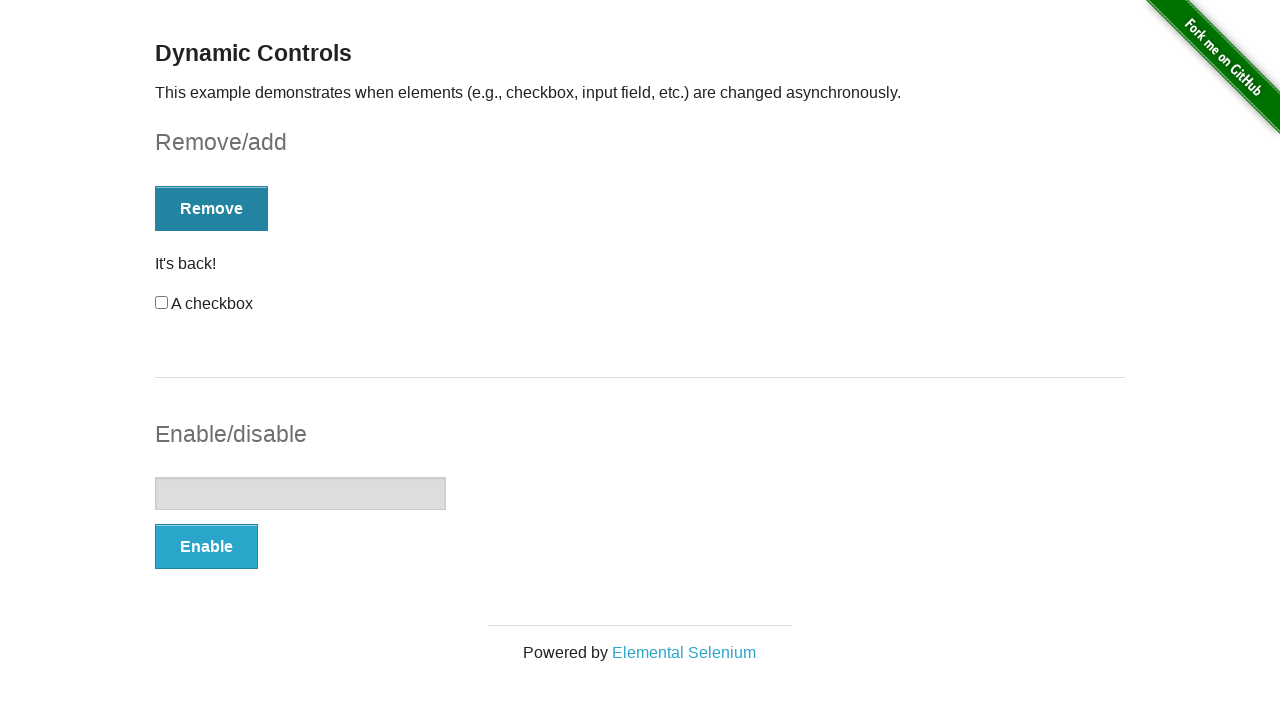

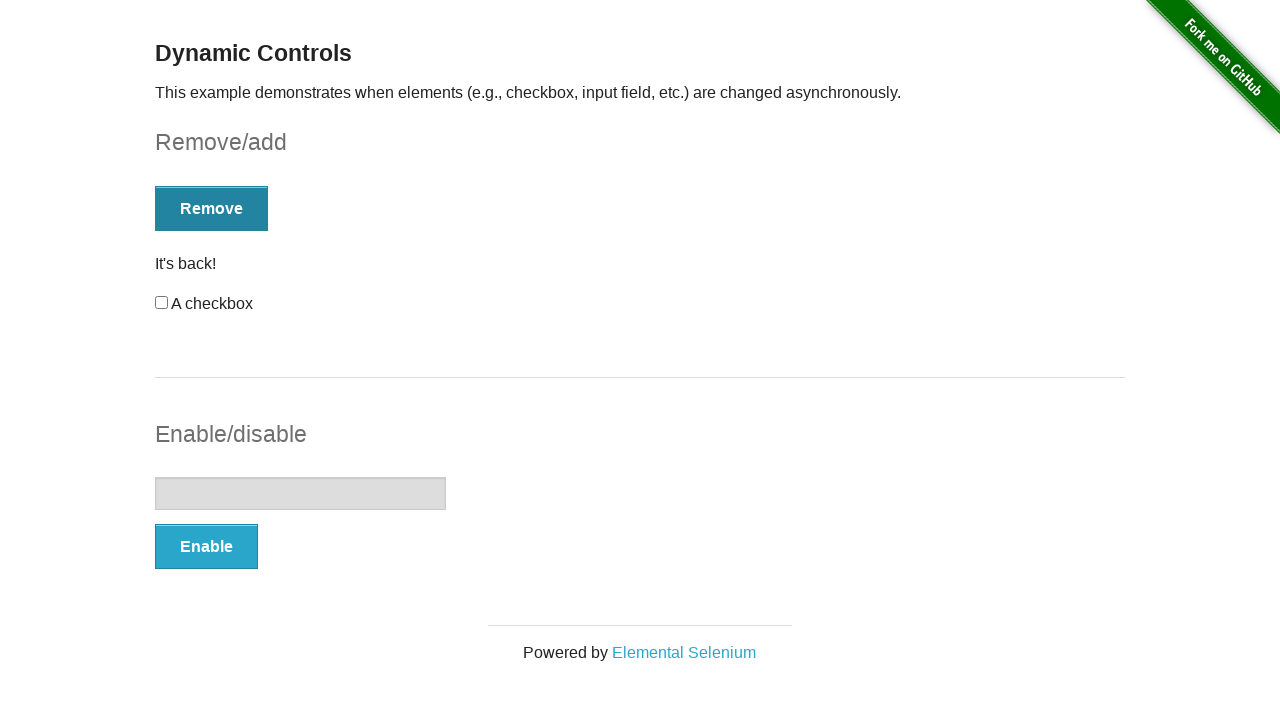